Tests Bootstrap dropdown functionality by clicking the dropdown menu button and selecting "JavaScript" from the list of options.

Starting URL: http://seleniumpractise.blogspot.com/2016/08/bootstrap-dropdown-example-for-selenium.html#

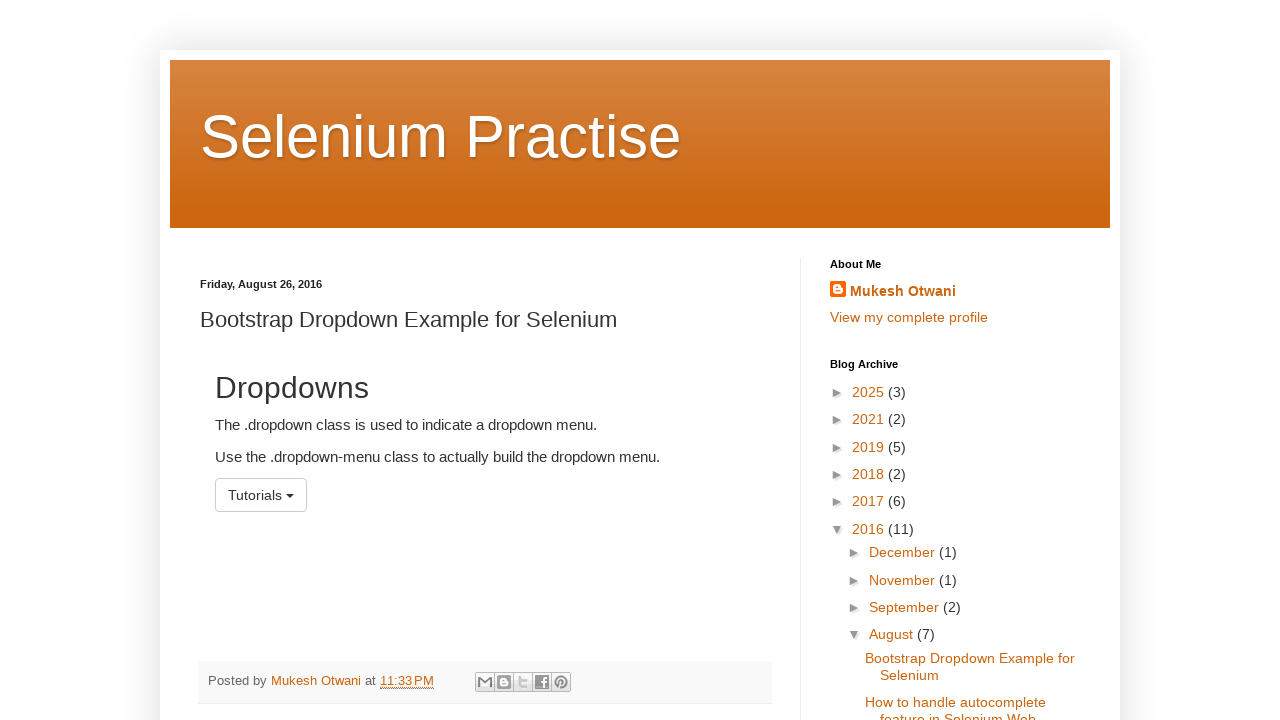

Clicked dropdown menu button to open the menu at (261, 495) on button#menu1
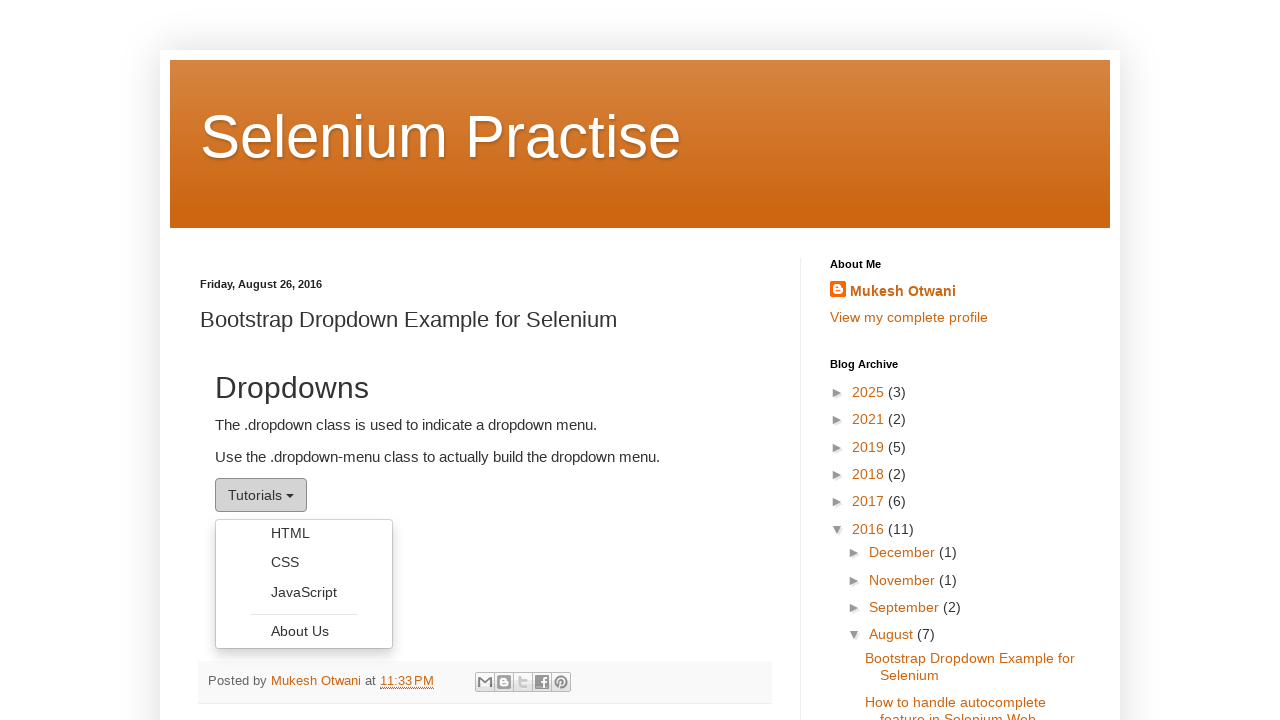

Dropdown menu loaded and options became visible
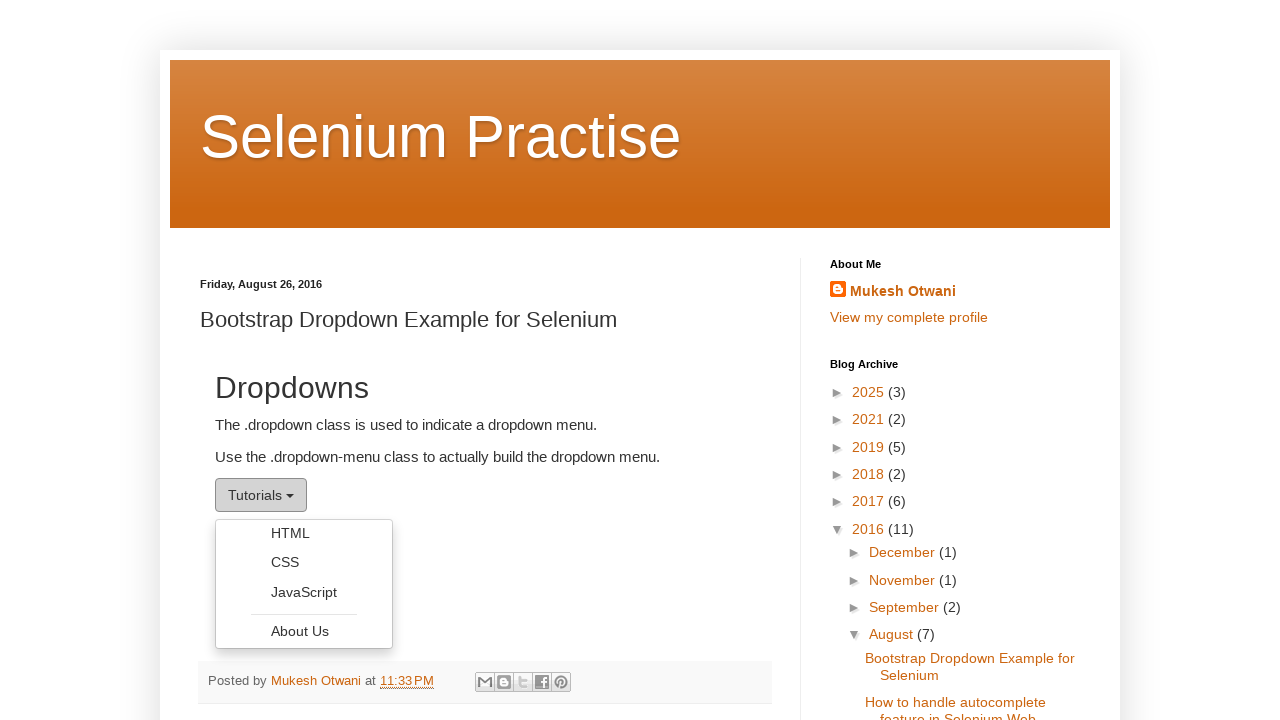

Selected 'JavaScript' option from the dropdown menu at (304, 592) on ul.dropdown-menu li a:has-text('JavaScript')
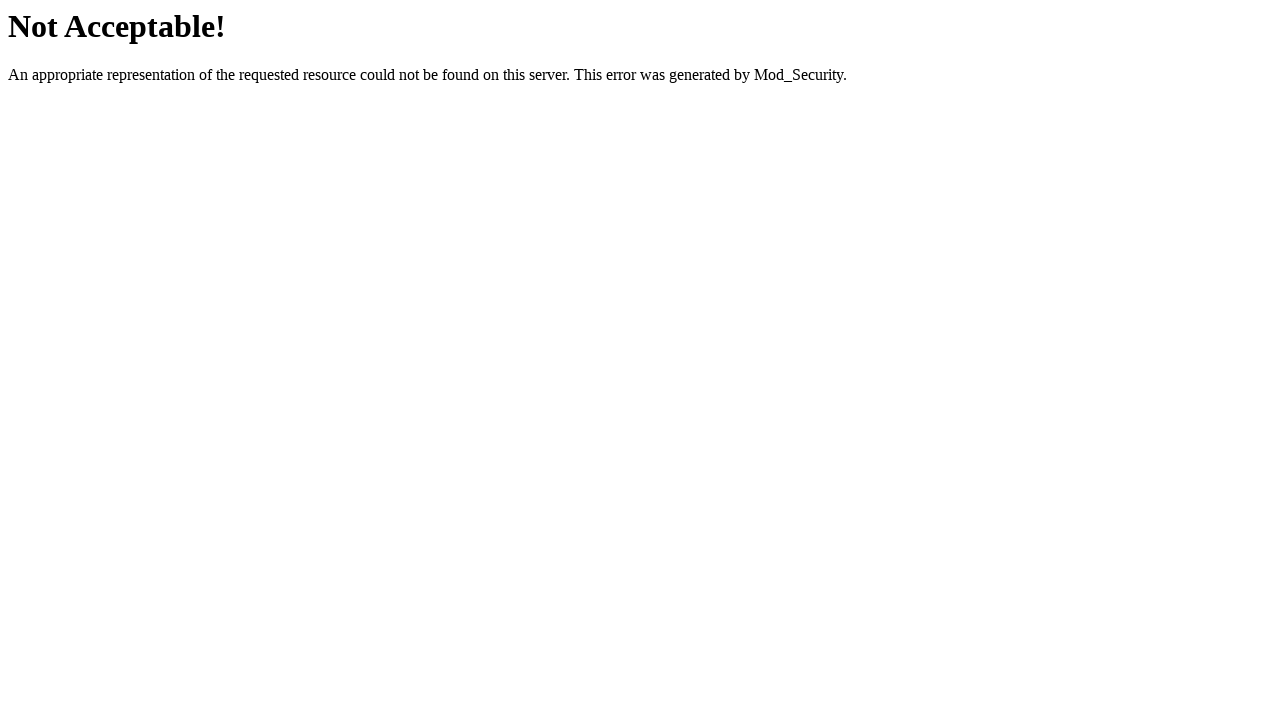

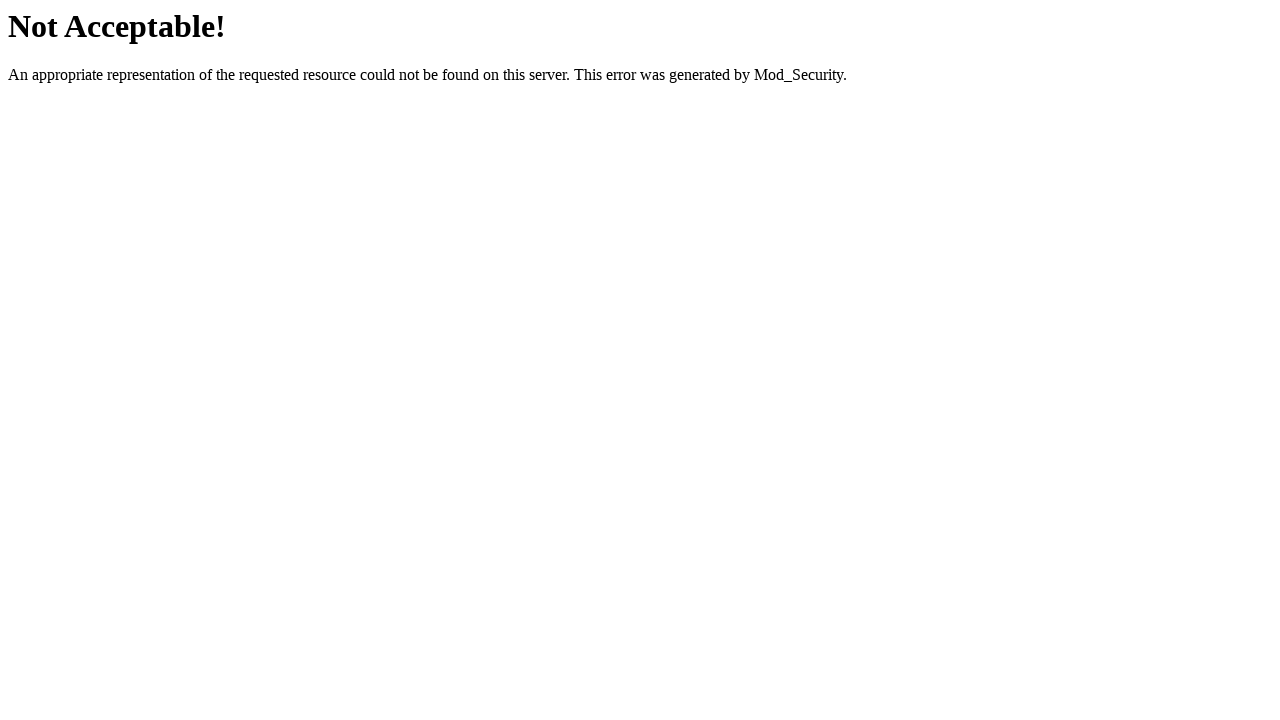